Tests page scrolling functionality by scrolling to the bottom of the page, back to top, and then scrolling to a specific element (mouse hover button).

Starting URL: https://rahulshettyacademy.com/AutomationPractice/

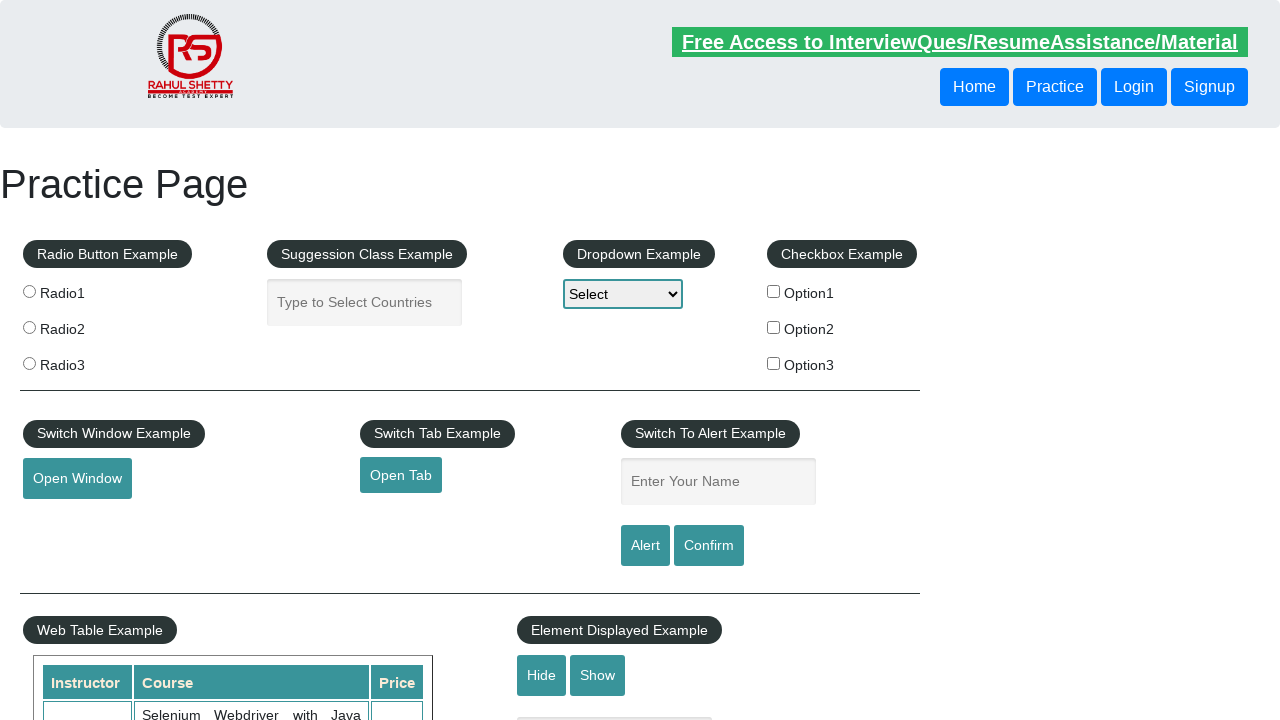

Scrolled to bottom of page
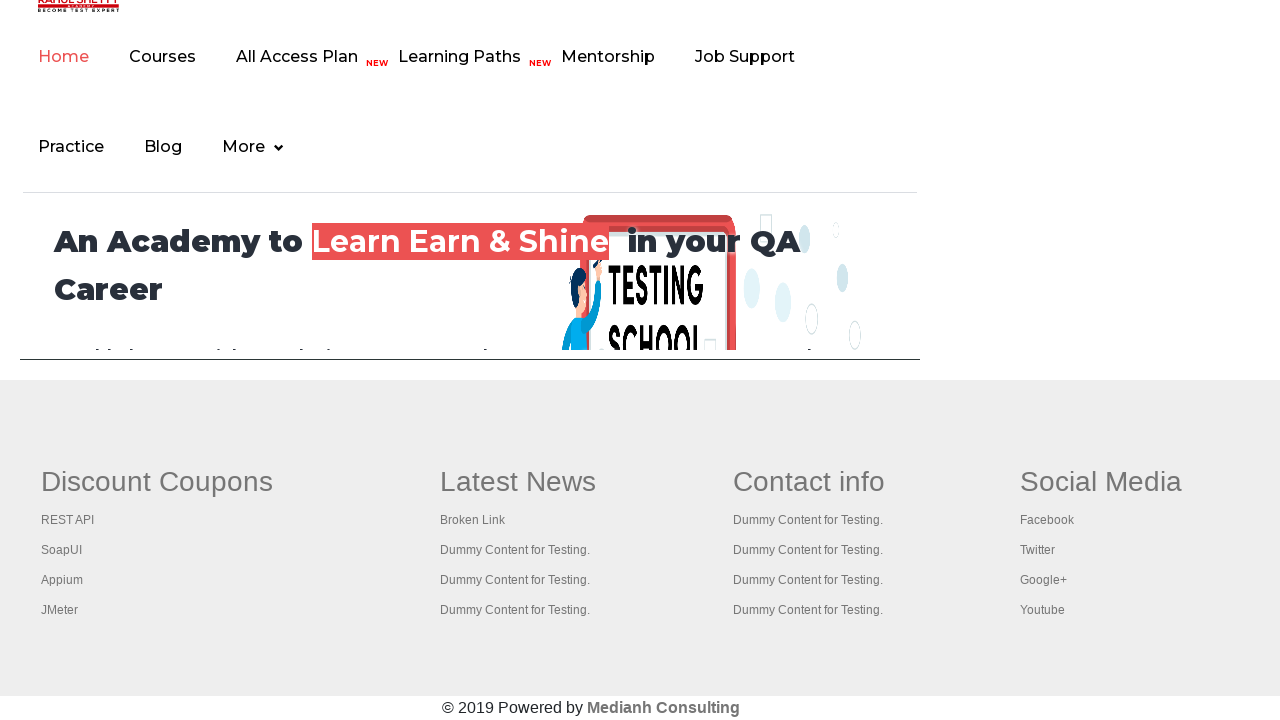

Waited 1 second for scroll to complete
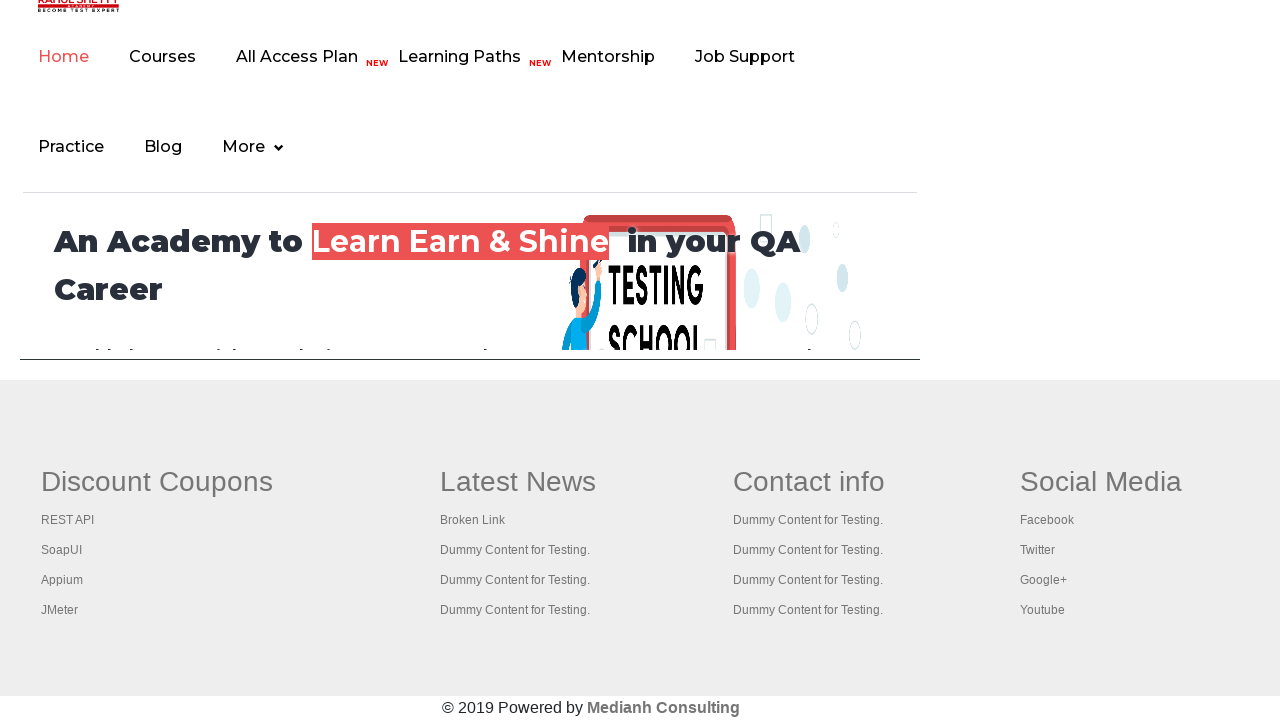

Scrolled back to top of page
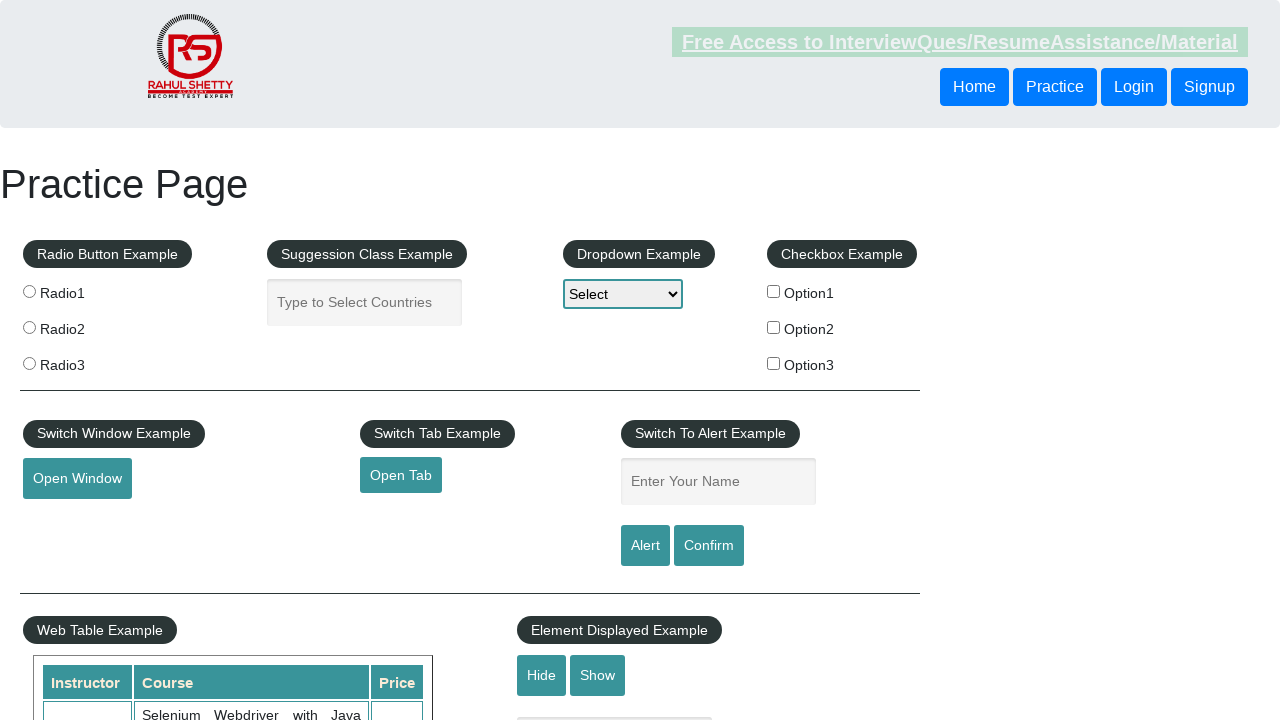

Waited 1 second for scroll to complete
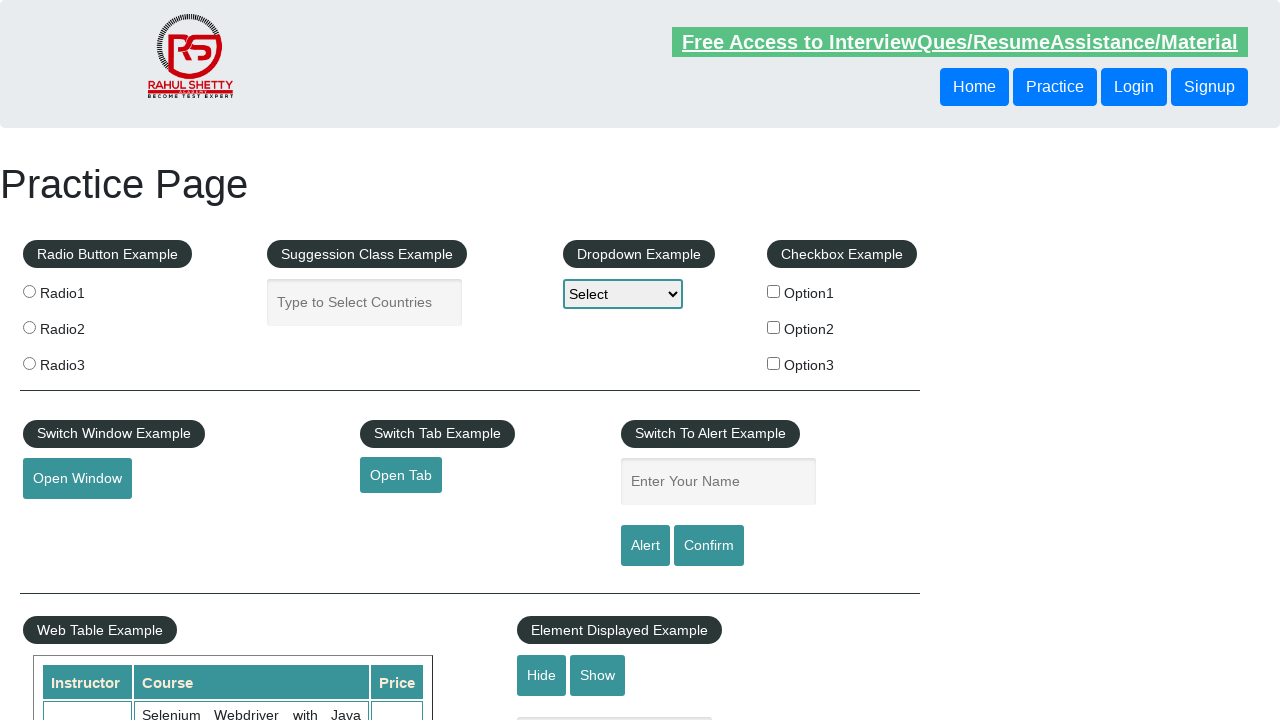

Located mouse hover button element
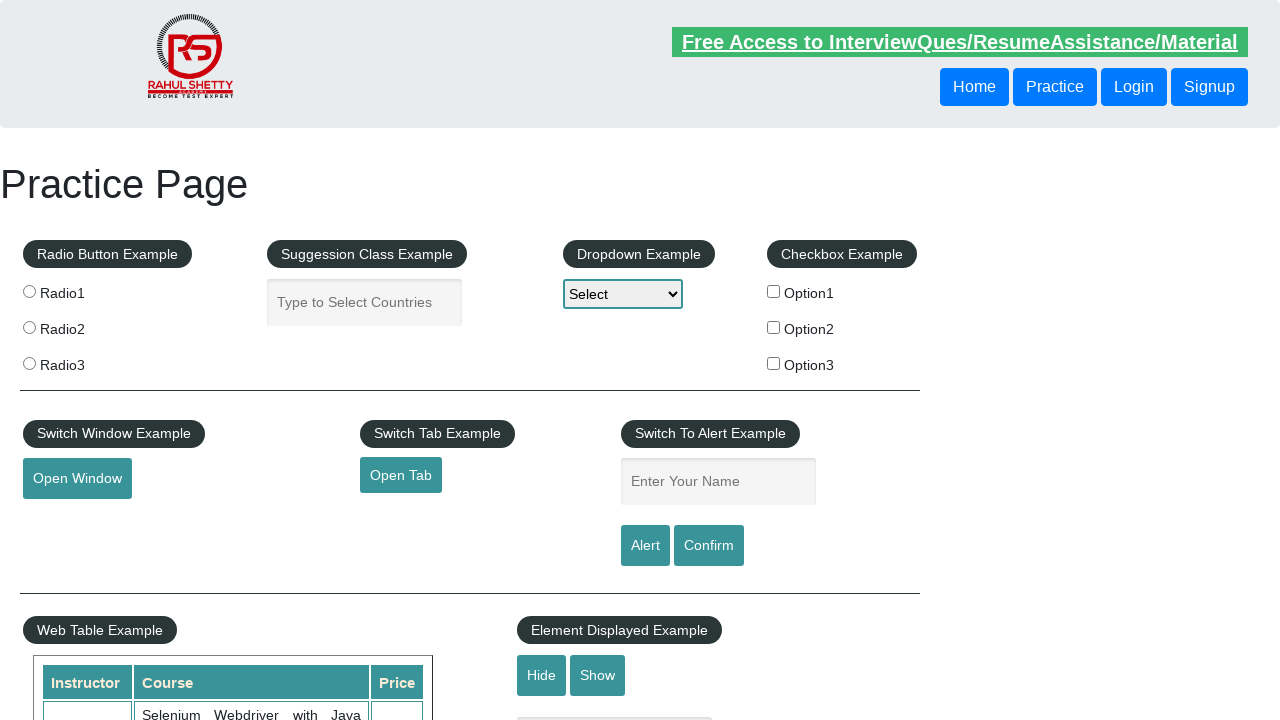

Scrolled to mouse hover button element
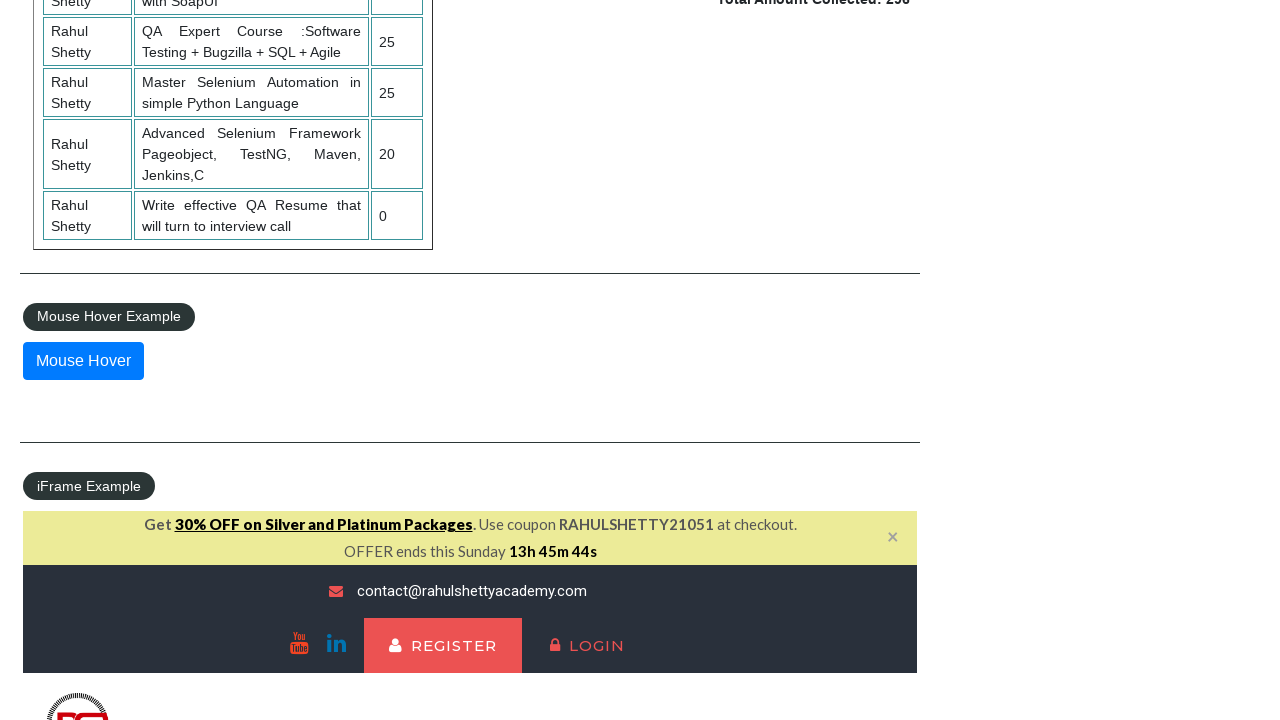

Waited 1 second for scroll to complete
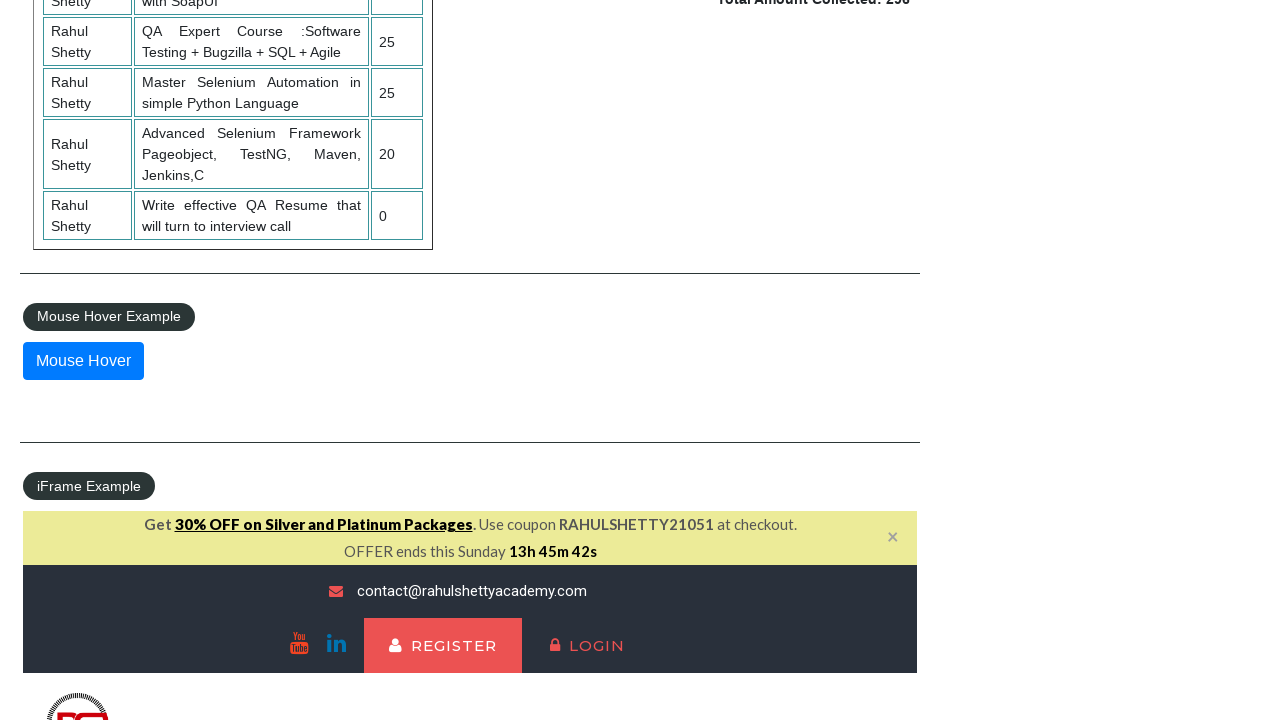

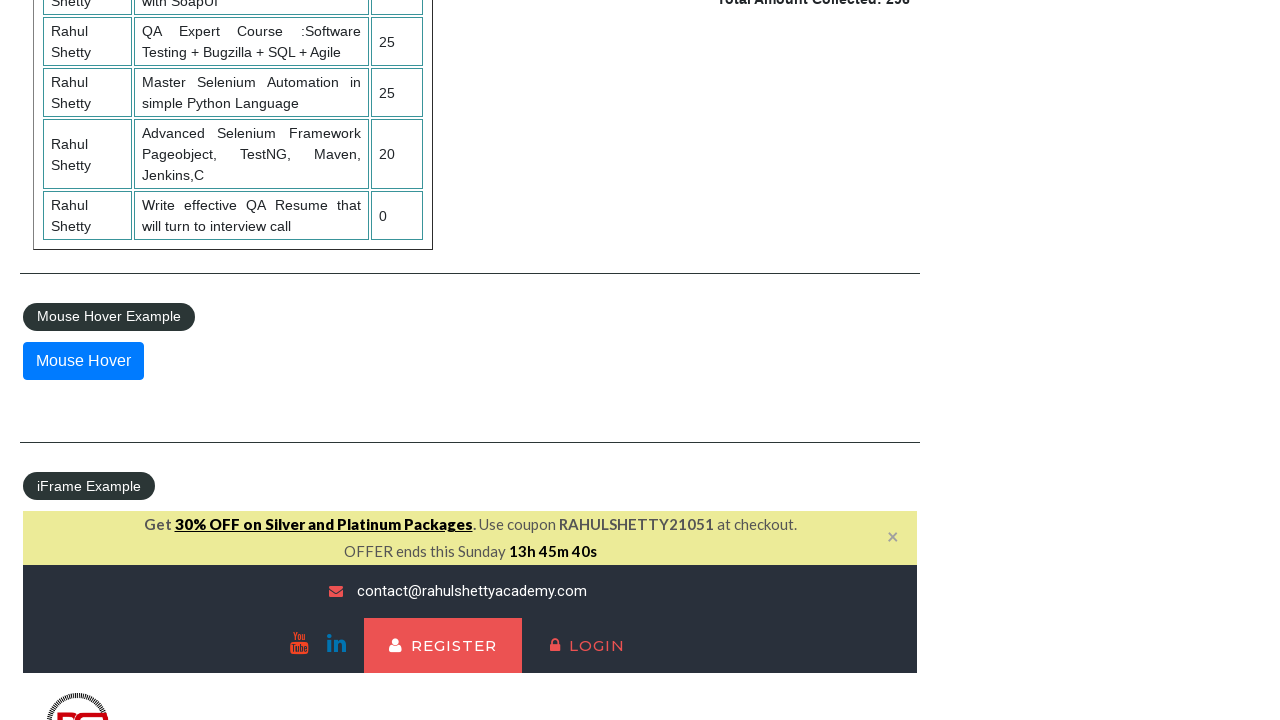